Tests a signup/contact form by filling in first name, last name, and email fields using tab navigation, then submitting the form by clicking a button.

Starting URL: http://secure-retreat-92358.herokuapp.com/

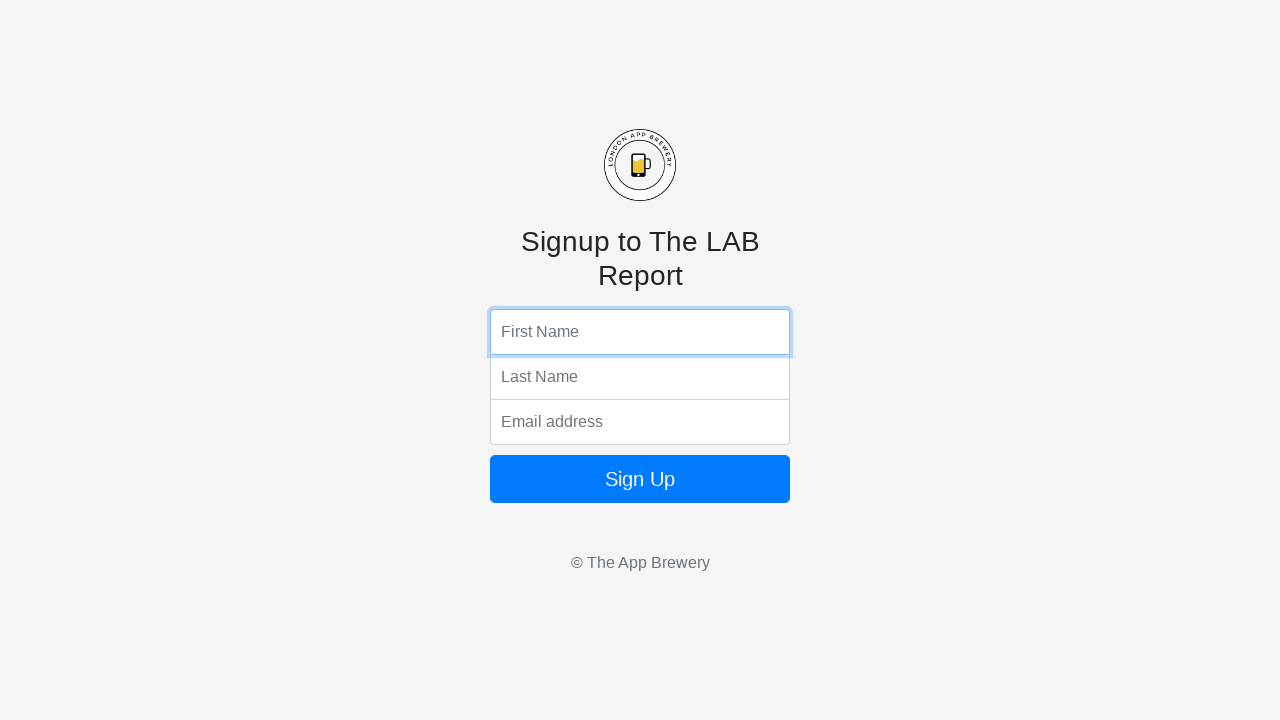

Filled first name field with 'April' on input[name='fName']
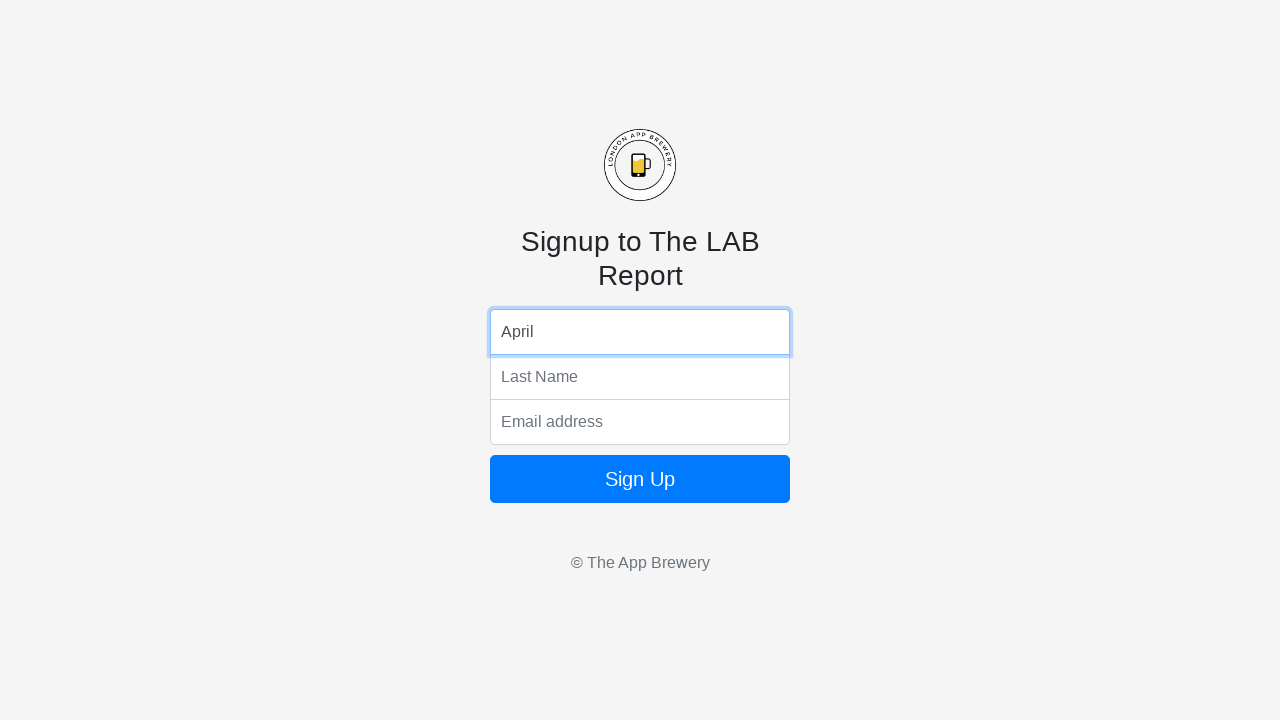

Filled last name field with 'C' on input[name='lName']
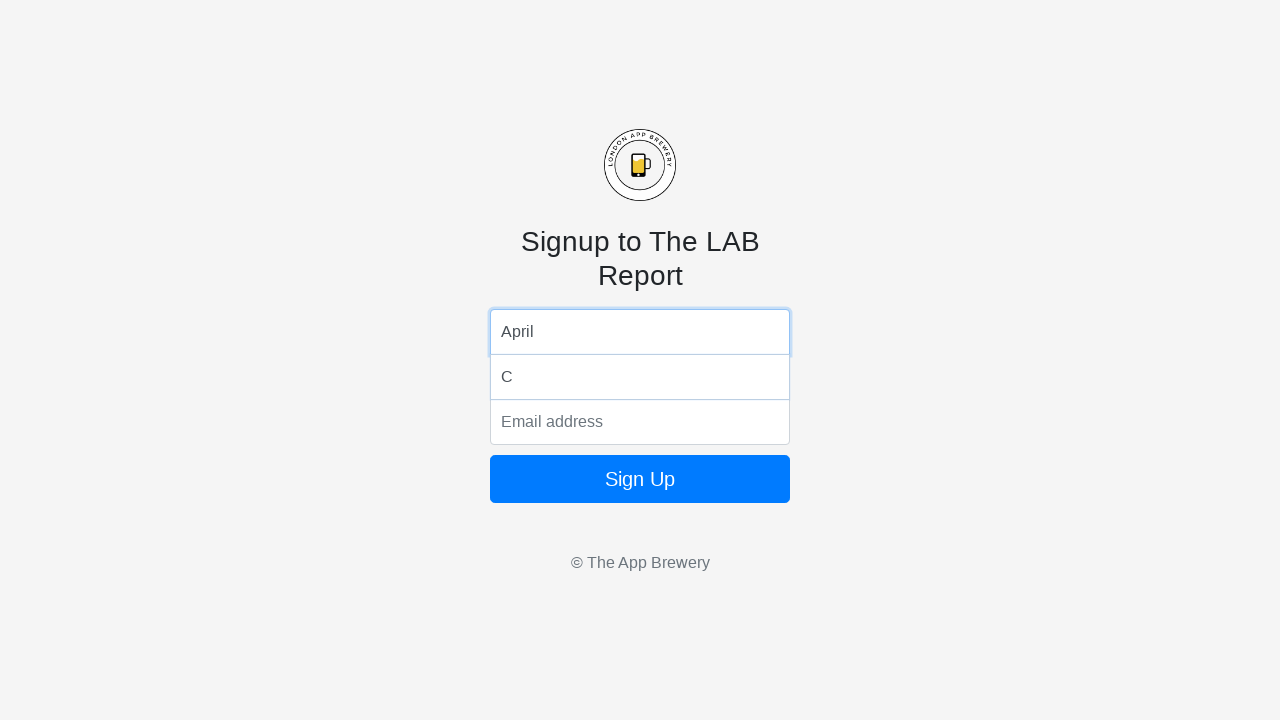

Filled email field with 'aprilc@gmail.com' on input[name='email']
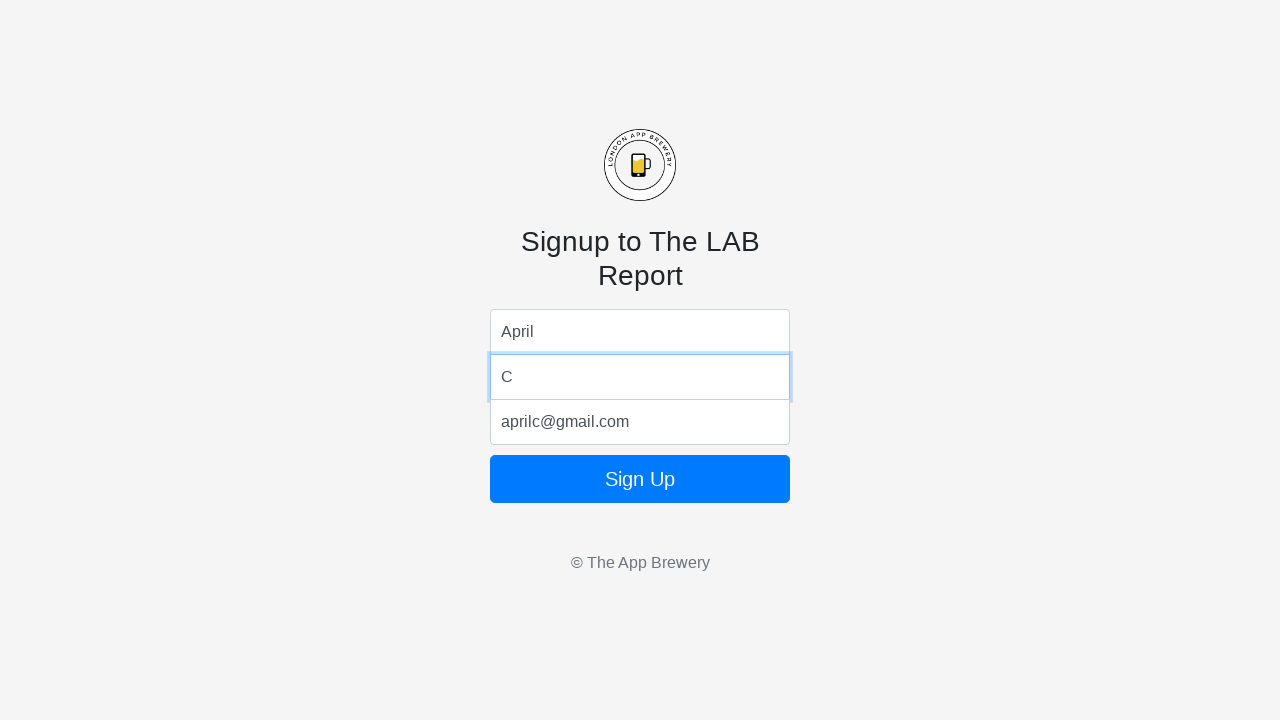

Clicked submit button to submit the form at (640, 479) on button
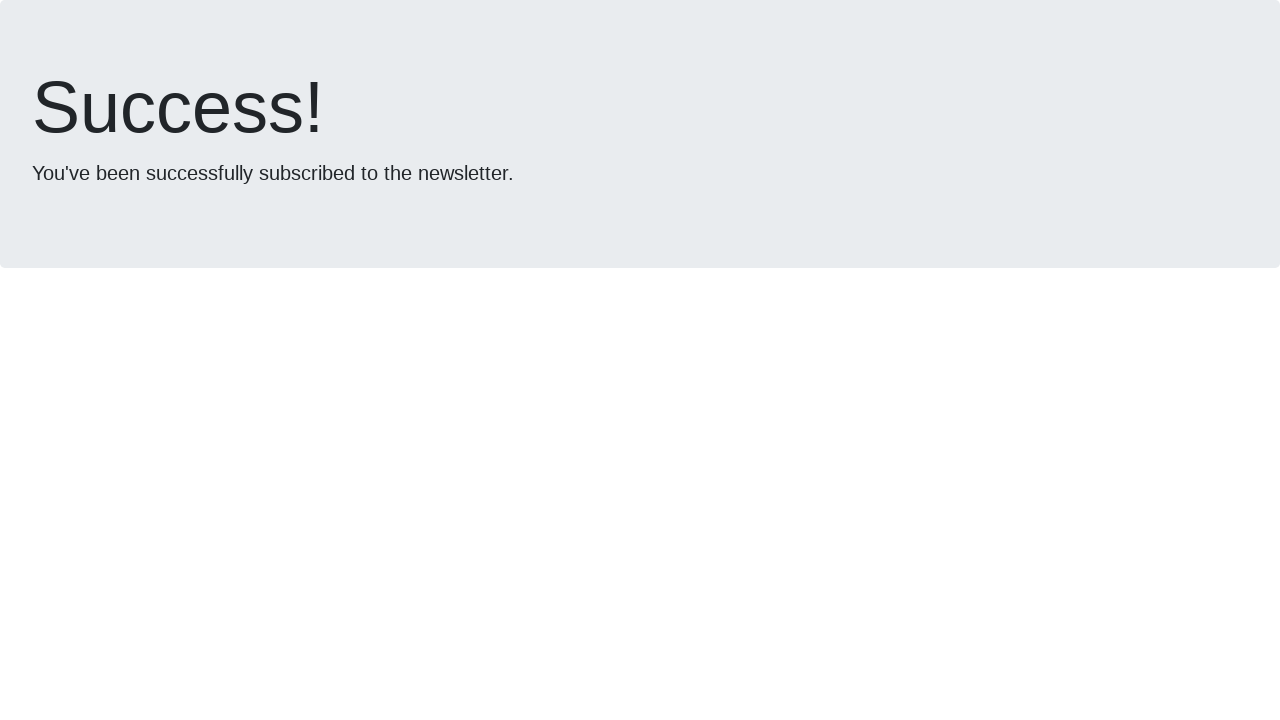

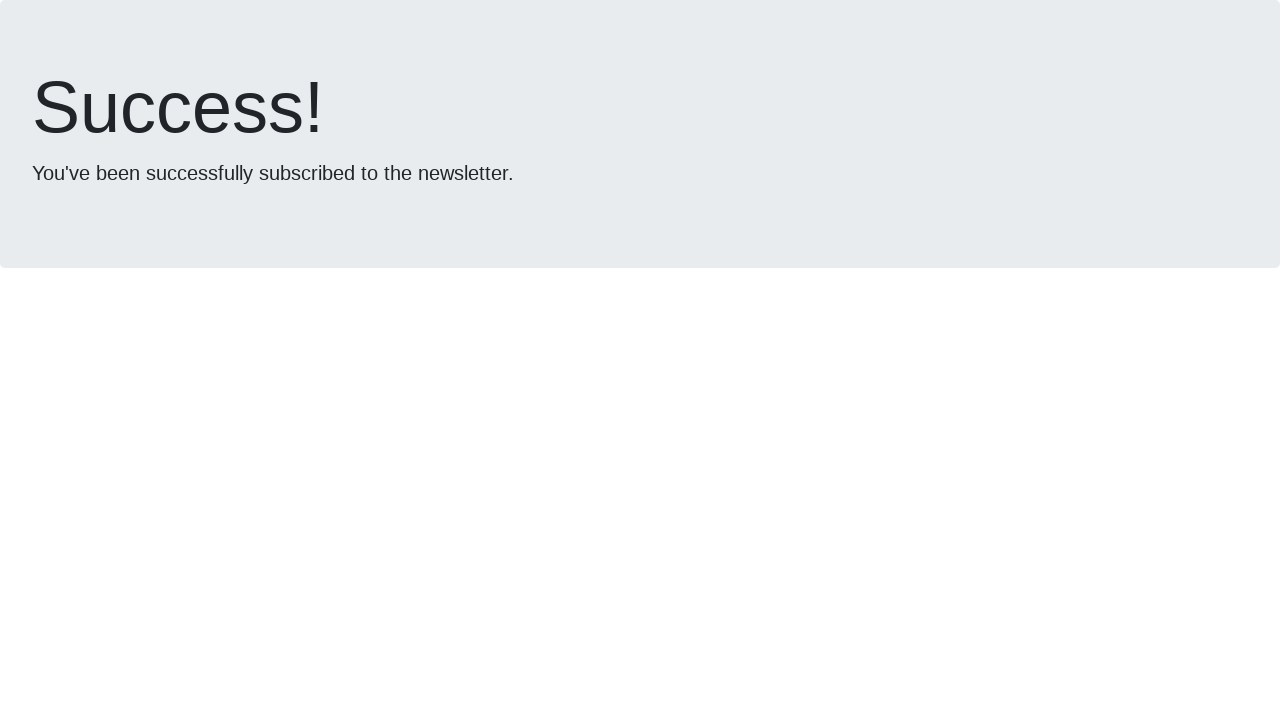